Navigates to the jQuery UI datepicker demo page and maximizes the browser window to view the datepicker component.

Starting URL: https://jqueryui.com/datepicker/

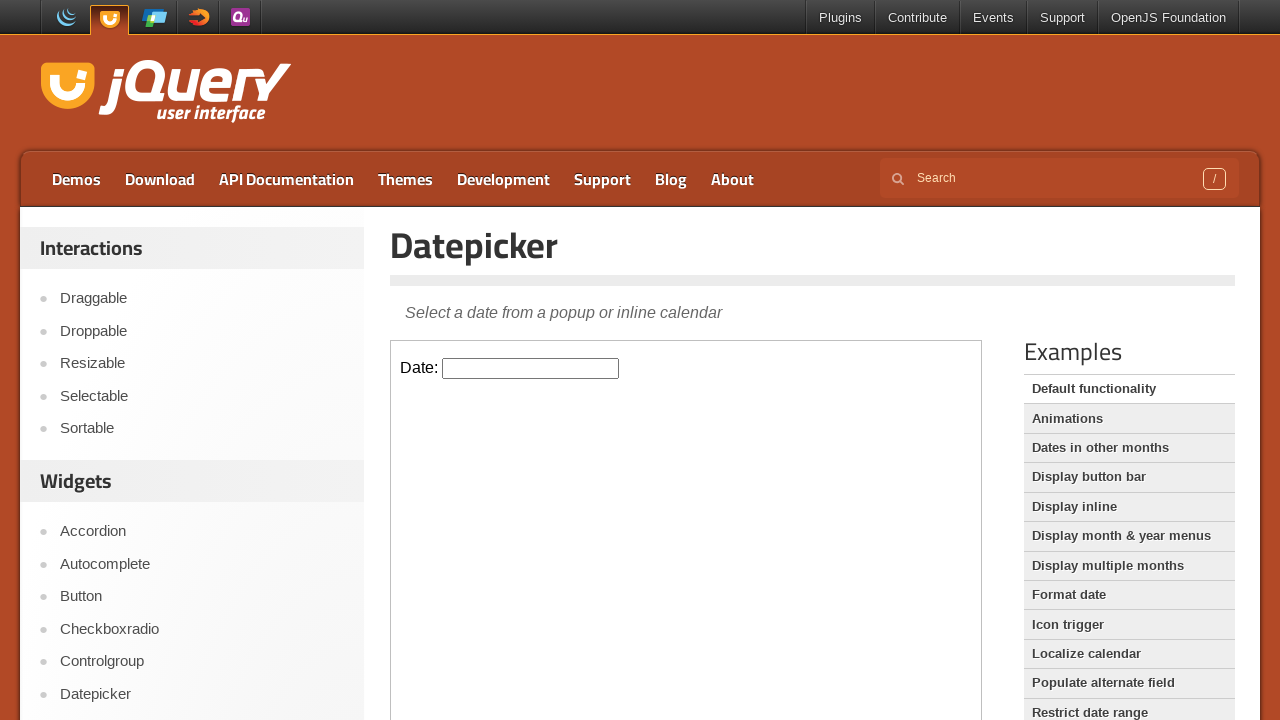

Set viewport size to 1920x1080 to maximize browser window
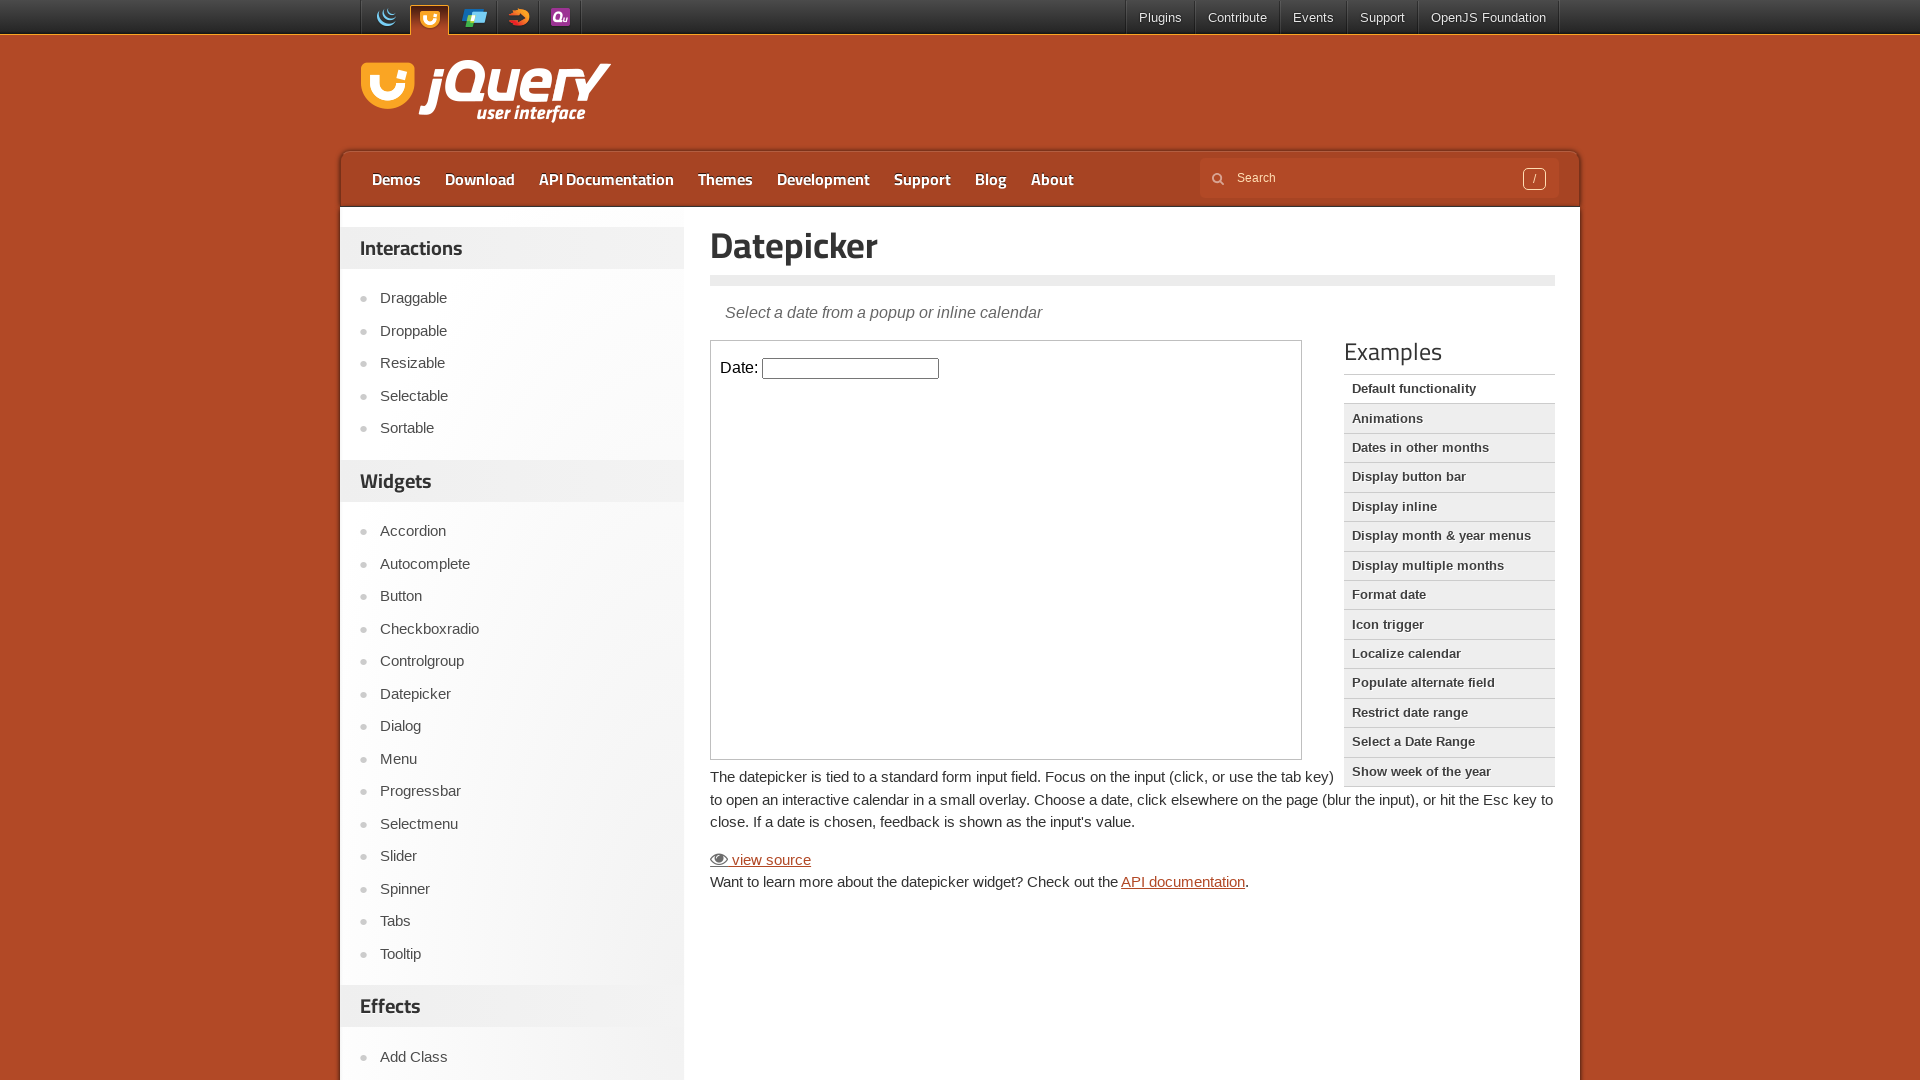

jQuery UI datepicker demo page loaded (DOM content ready)
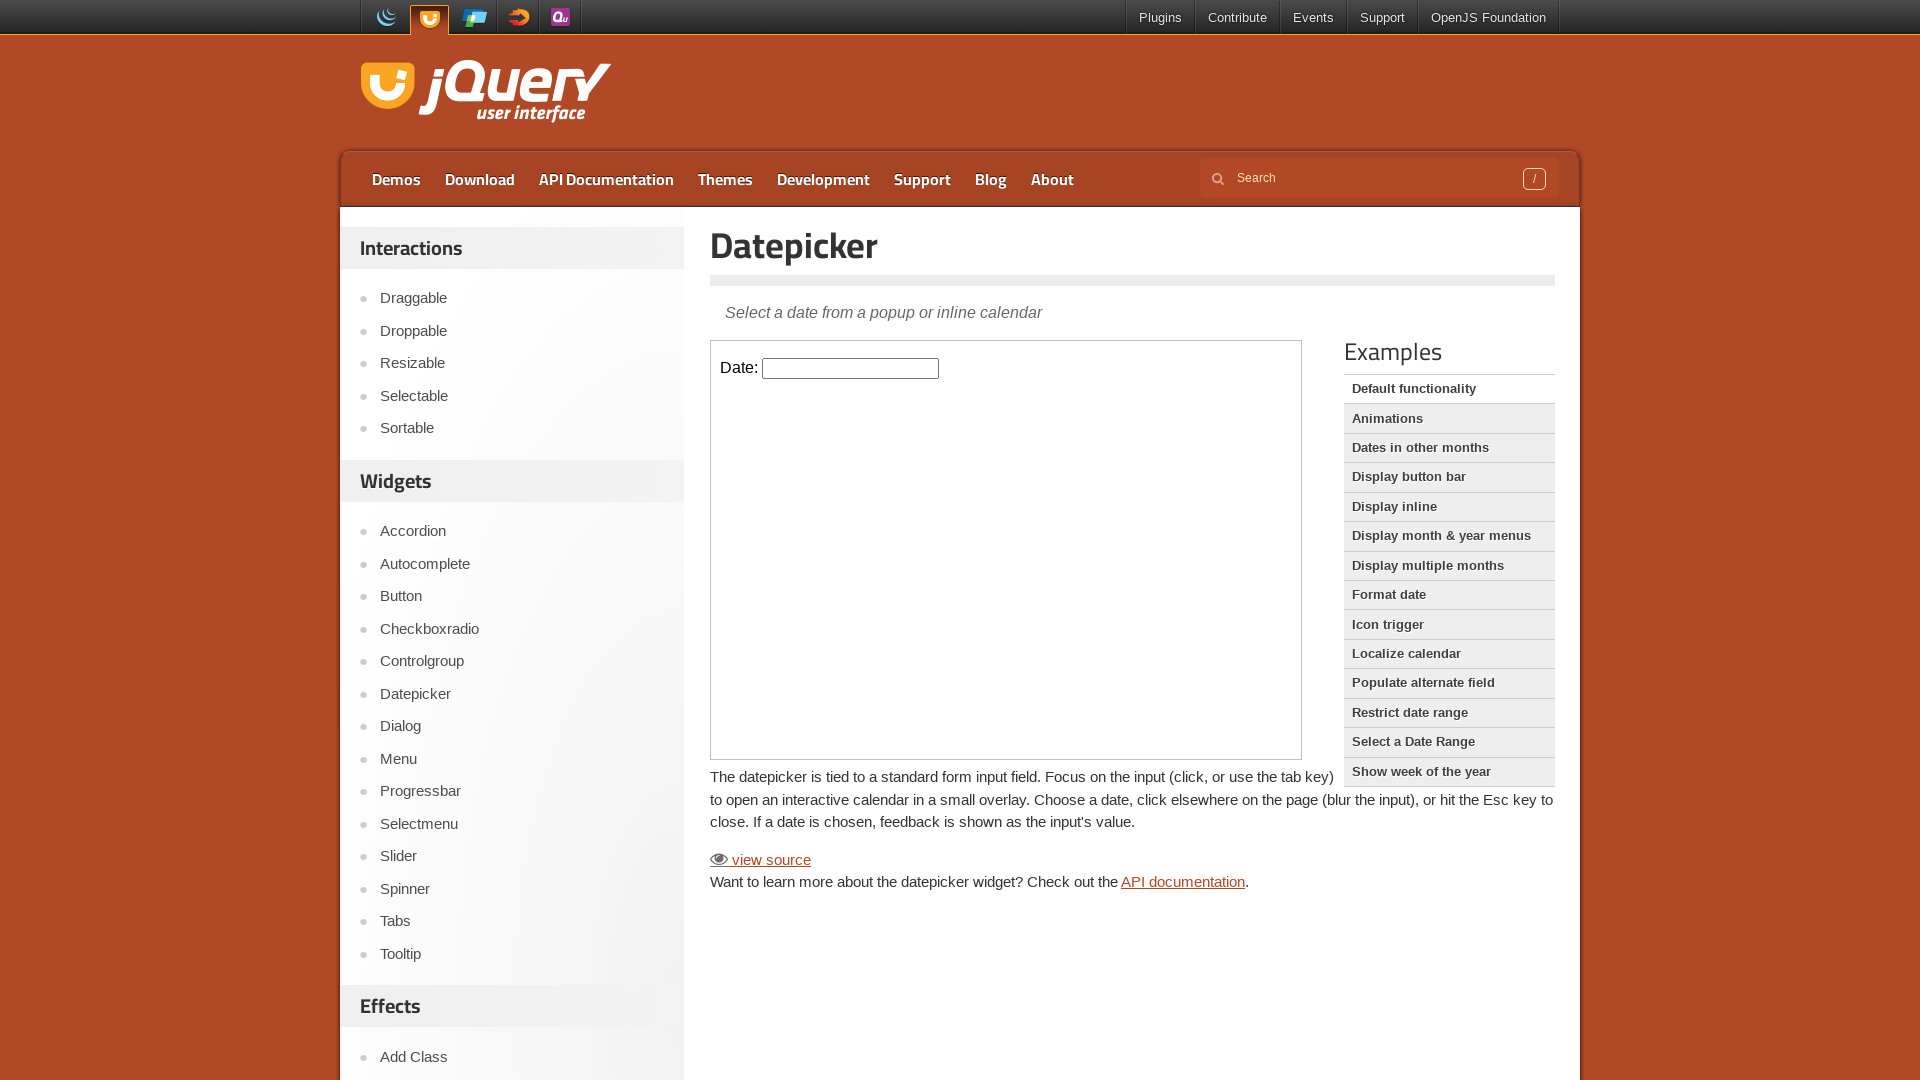

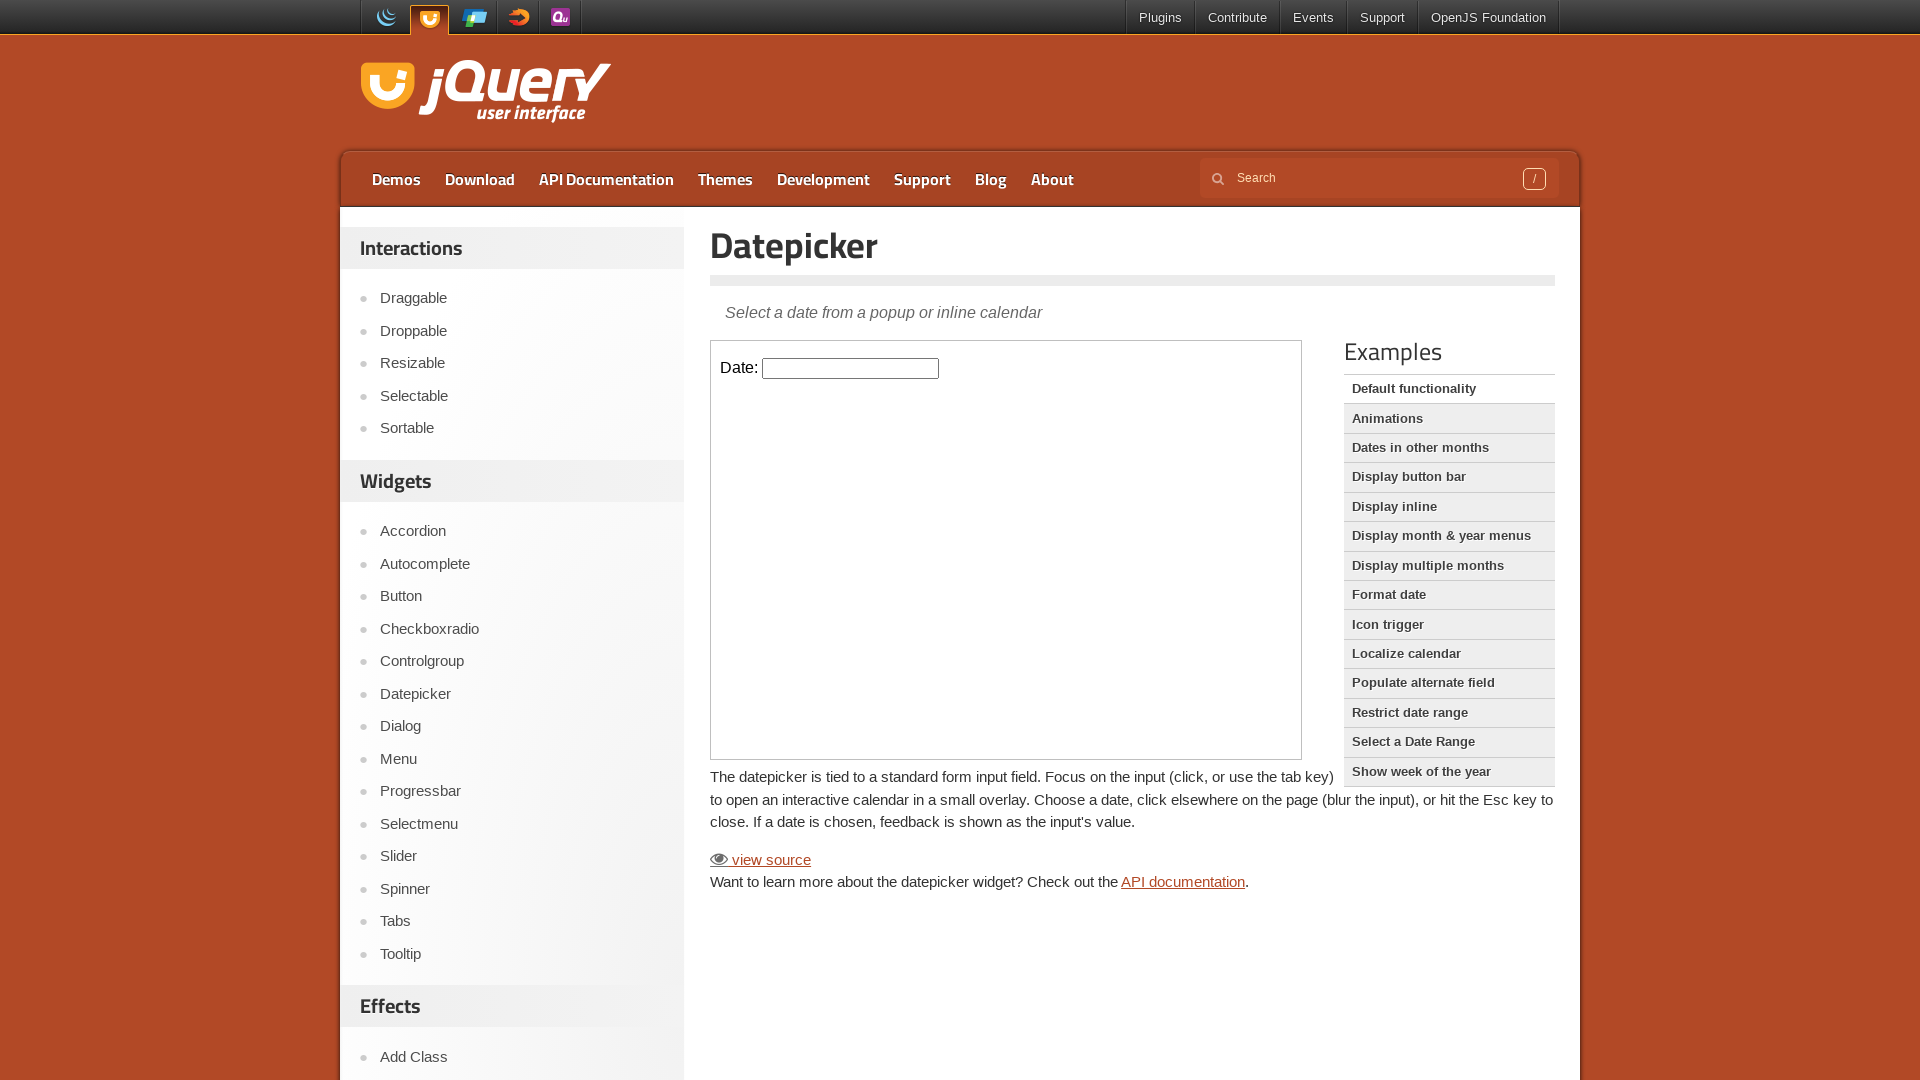